Demonstrates Allure reporter by clicking on element using ID selector

Starting URL: http://omayo.blogspot.com

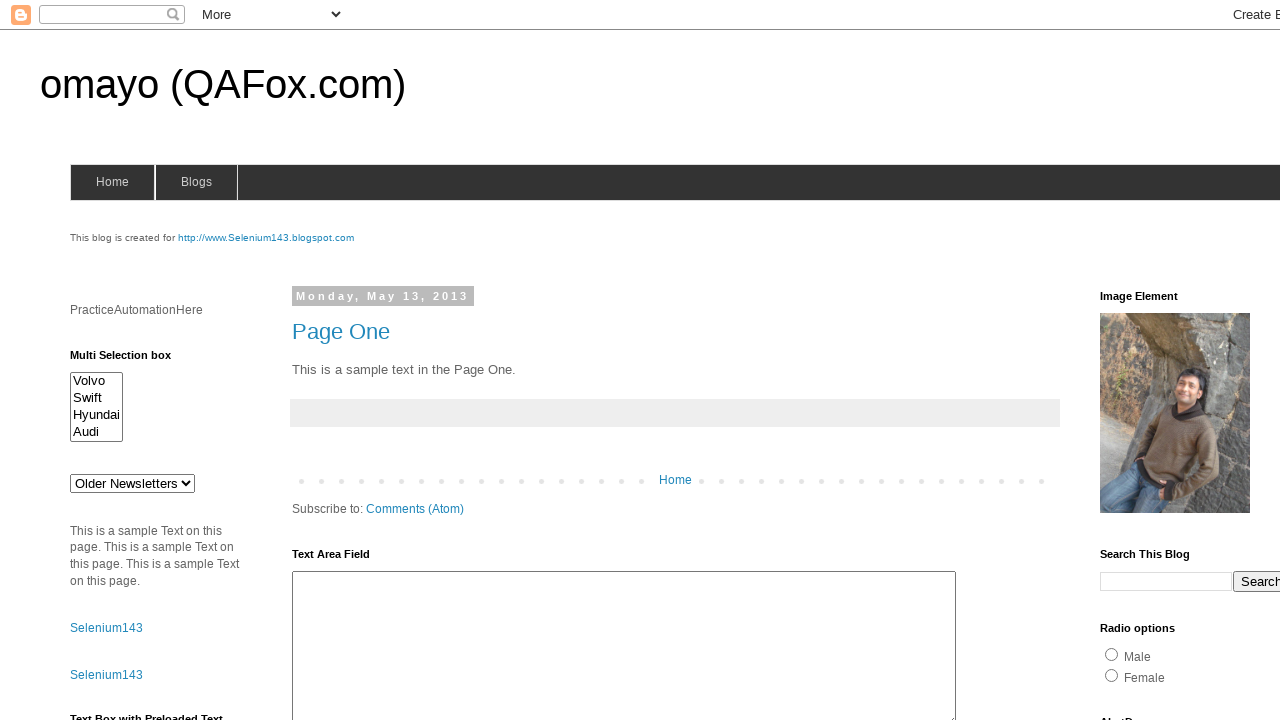

Clicked element with ID 'selenium143' using ID selector at (266, 238) on #selenium143
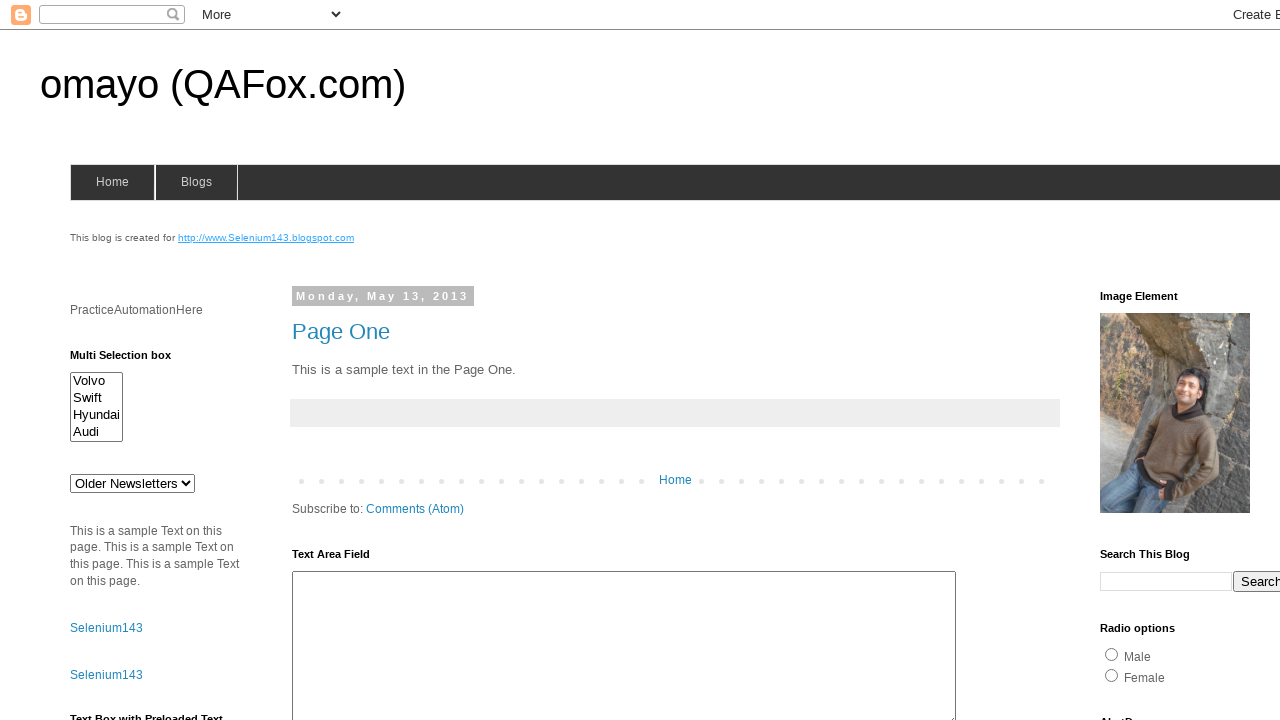

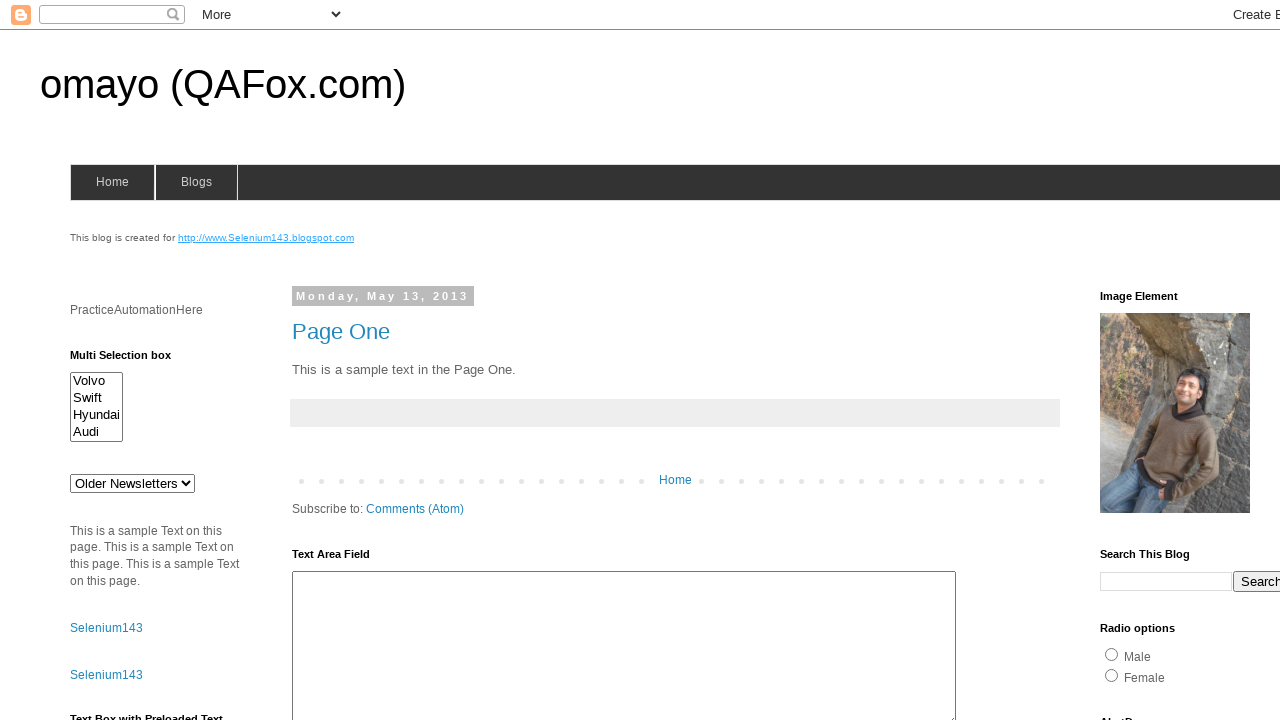